Tests click functionality by clicking a button and verifying its class changes from primary to success

Starting URL: http://uitestingplayground.com/home

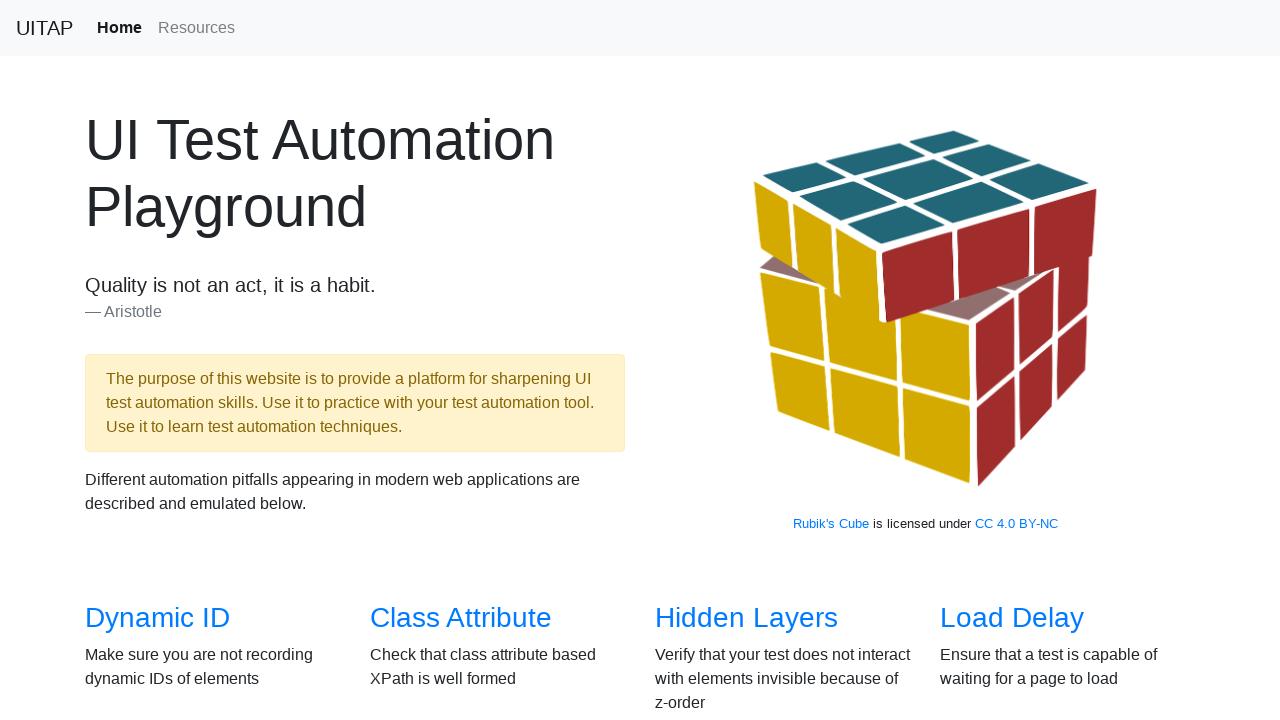

Clicked on Click page link from home overview at (685, 360) on xpath=//*[@id="overview"]/div/div[2]/div[3]/h3/a
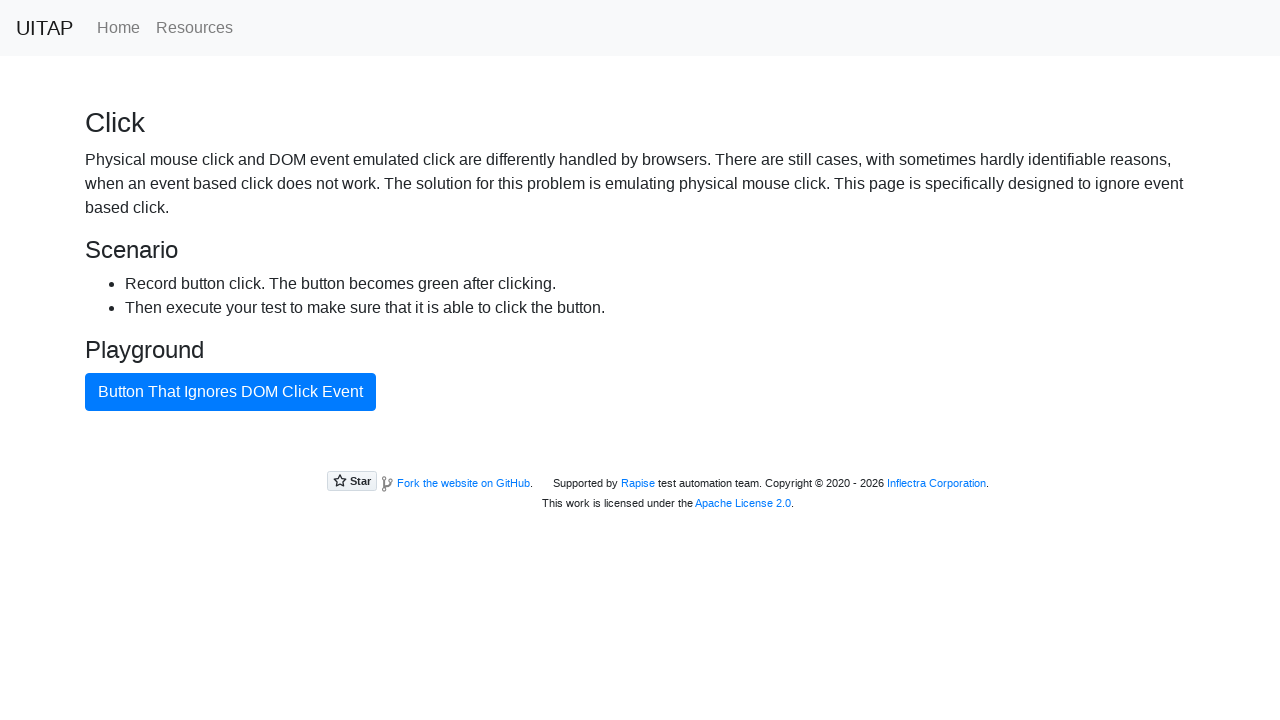

Retrieved initial button class attribute (primary)
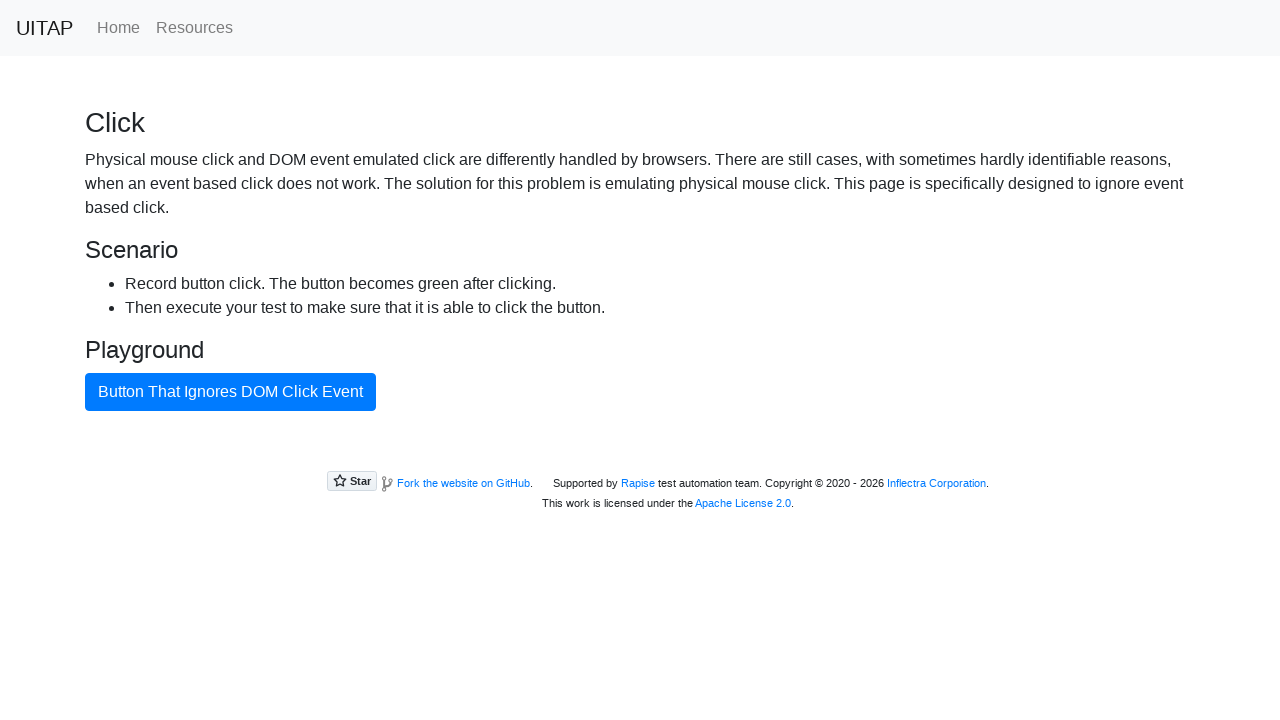

Clicked the button with id badButton at (230, 392) on #badButton
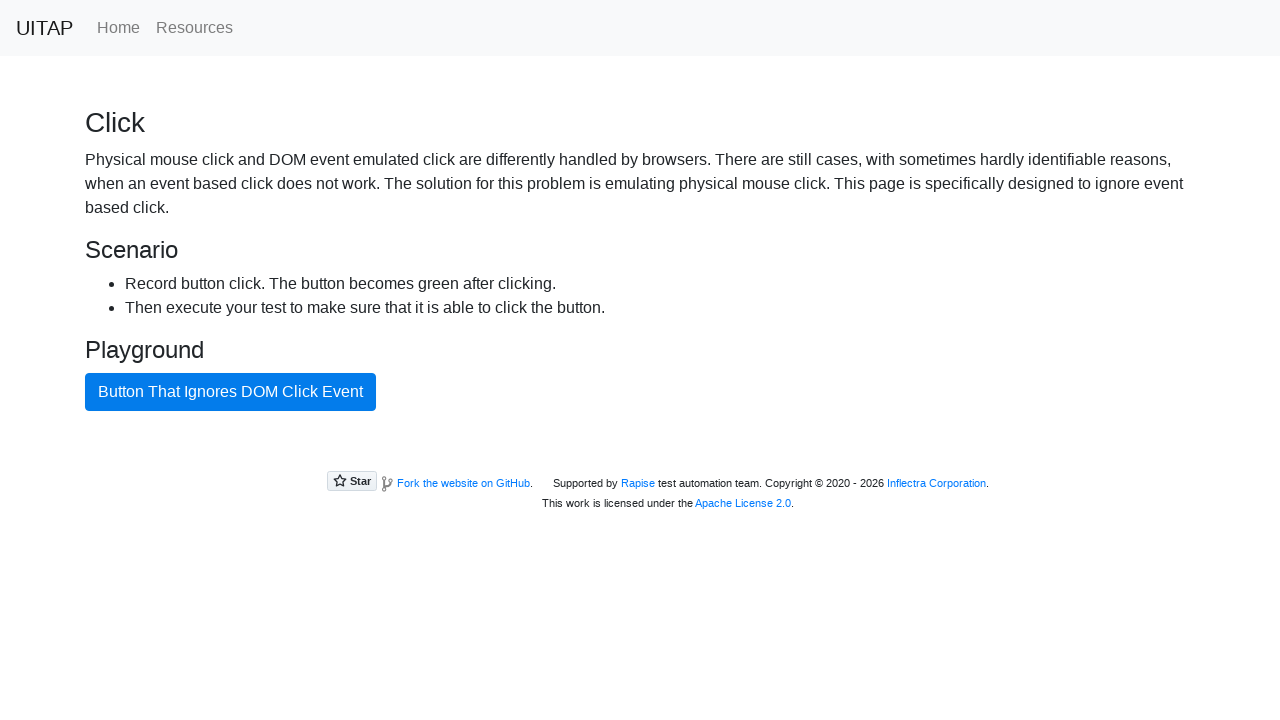

Retrieved updated button class attribute (success)
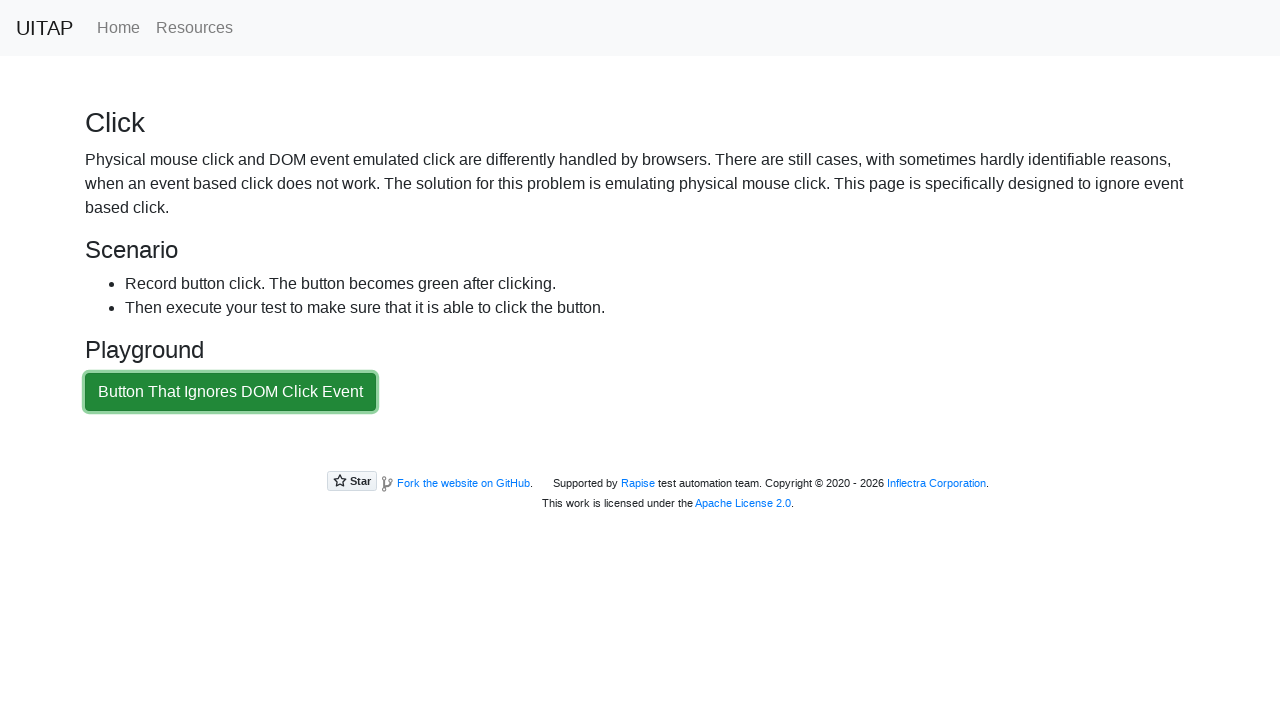

Assertion passed: button class changed from primary to success
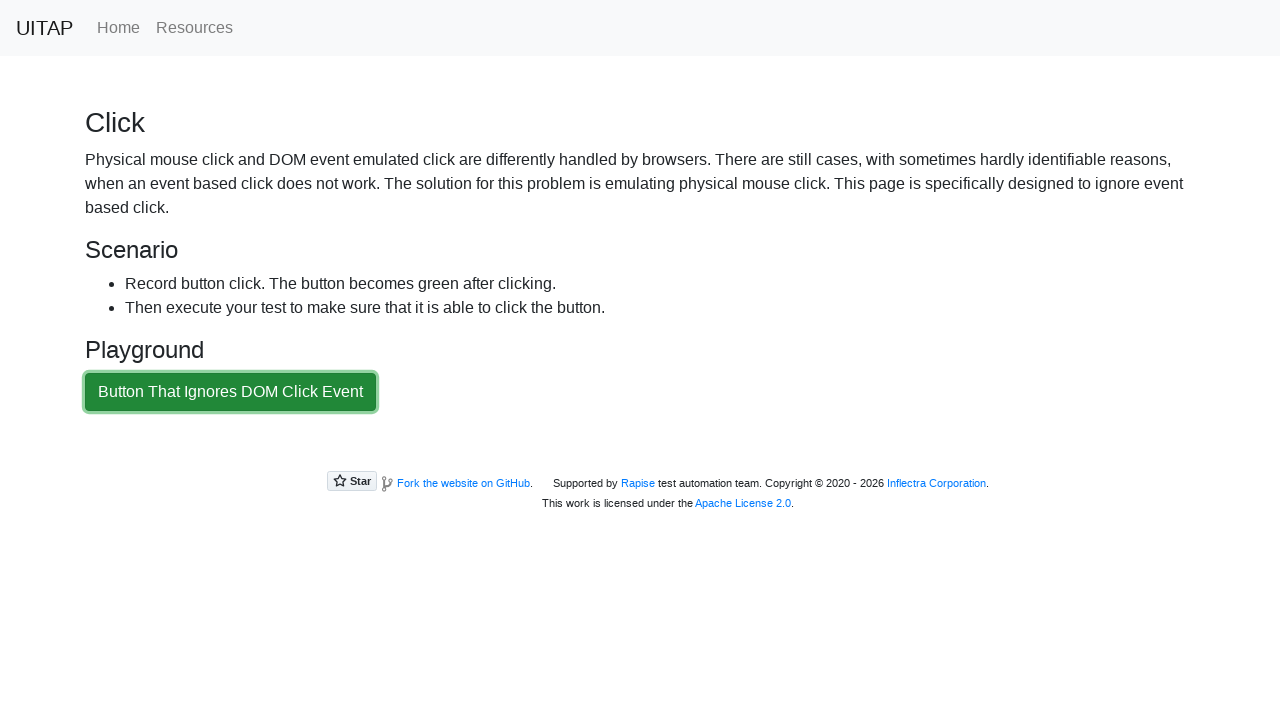

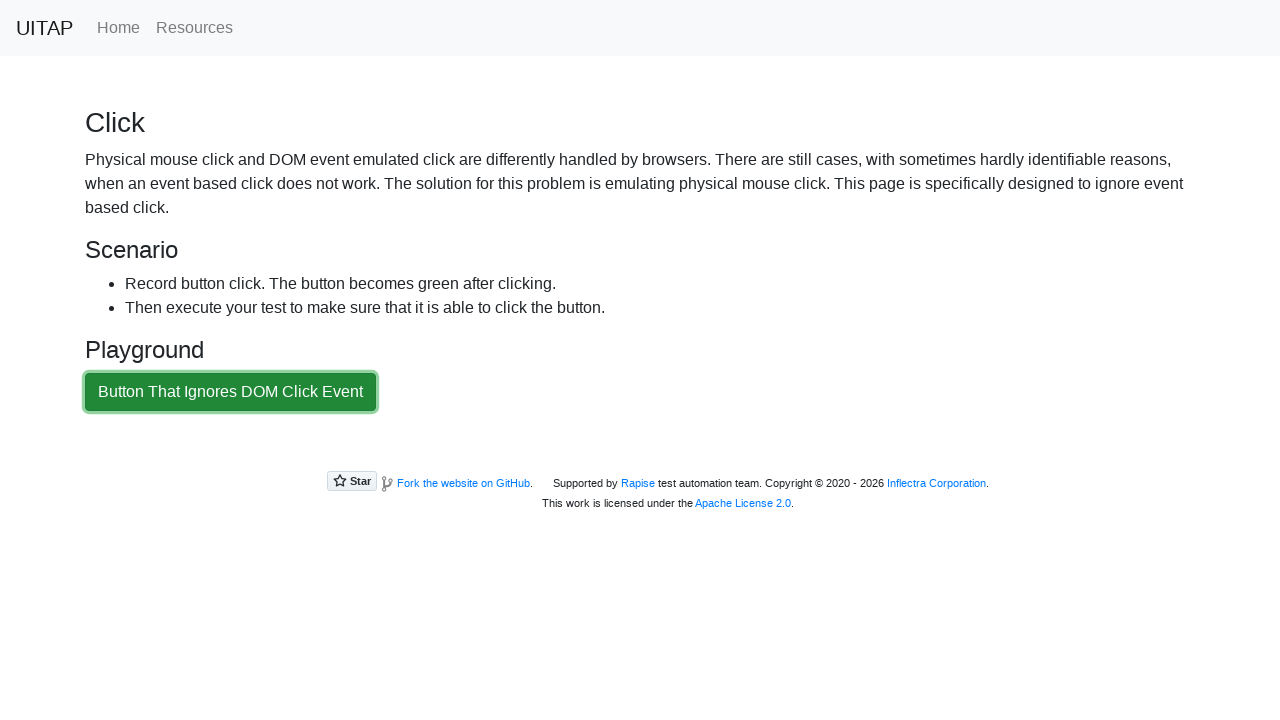